Tests adding a new doctor by filling username and password fields on the admin page and verifying the doctor appears in the list

Starting URL: https://sitetc1kaykywaleskabreno.vercel.app/admin

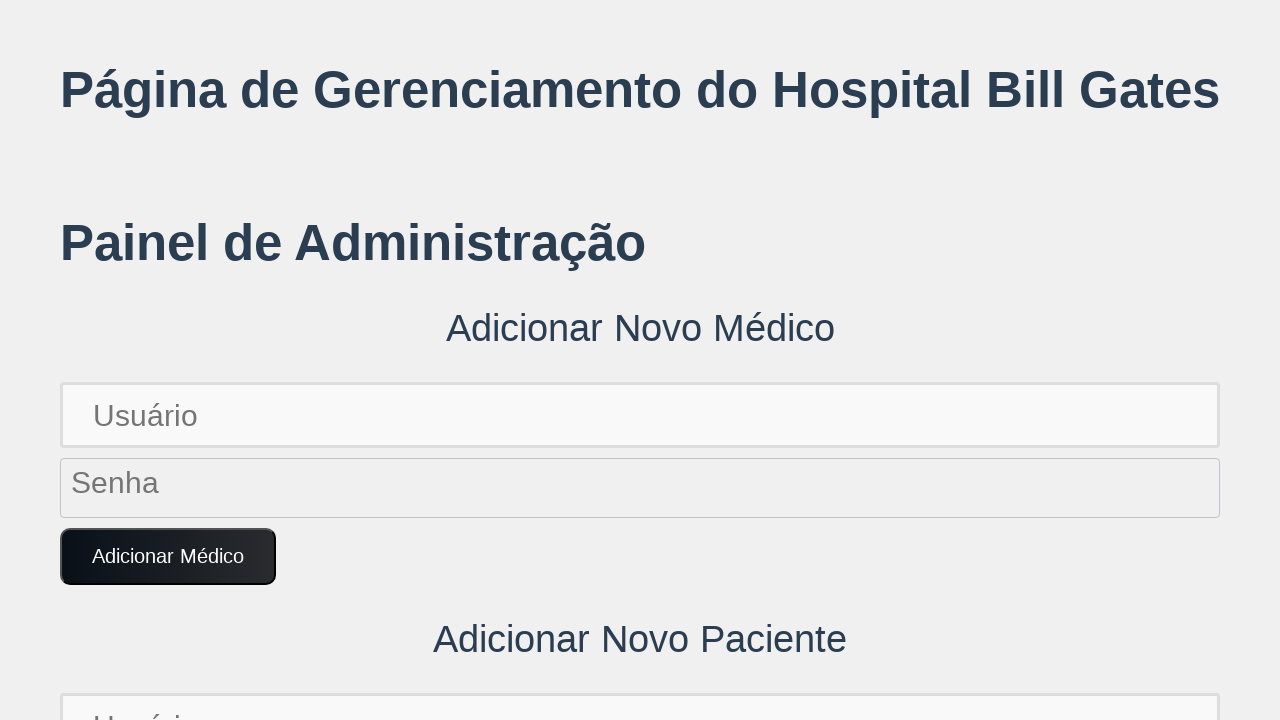

Filled doctor username field with 'novo.medico123' on input[placeholder='Usuário']
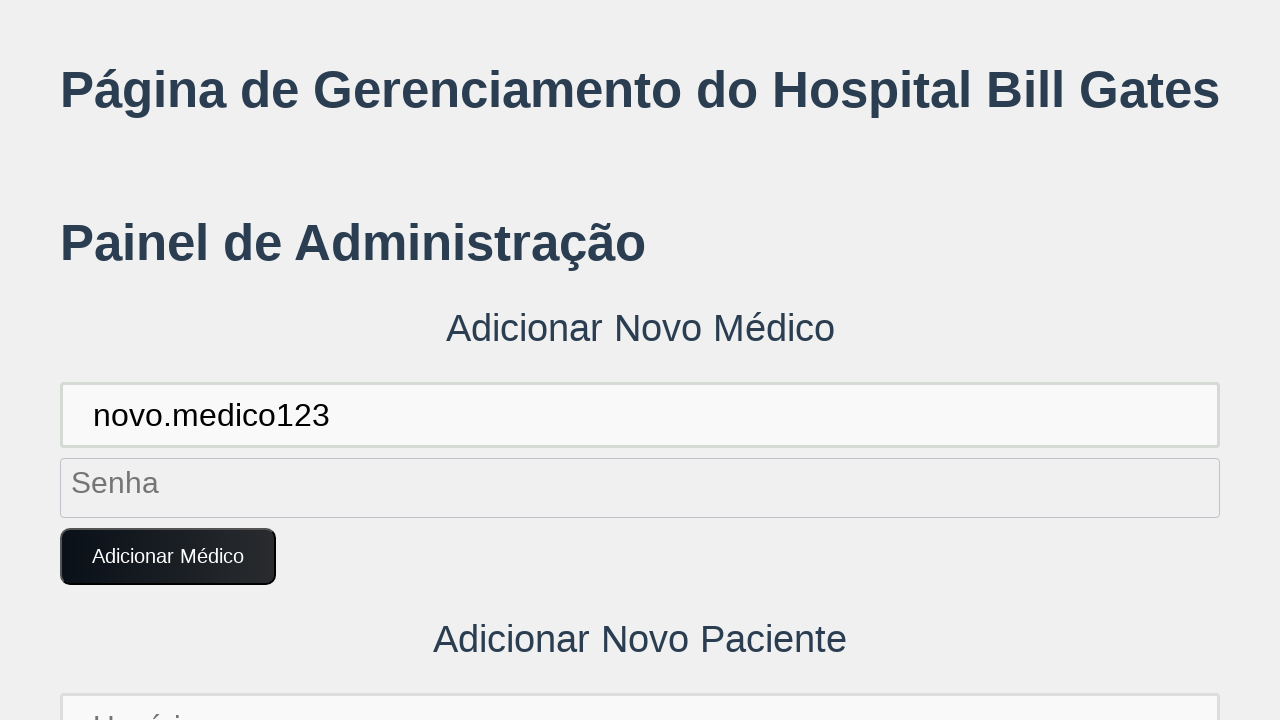

Filled doctor password field with 'SenhaMedico123!' on input[placeholder='Senha']
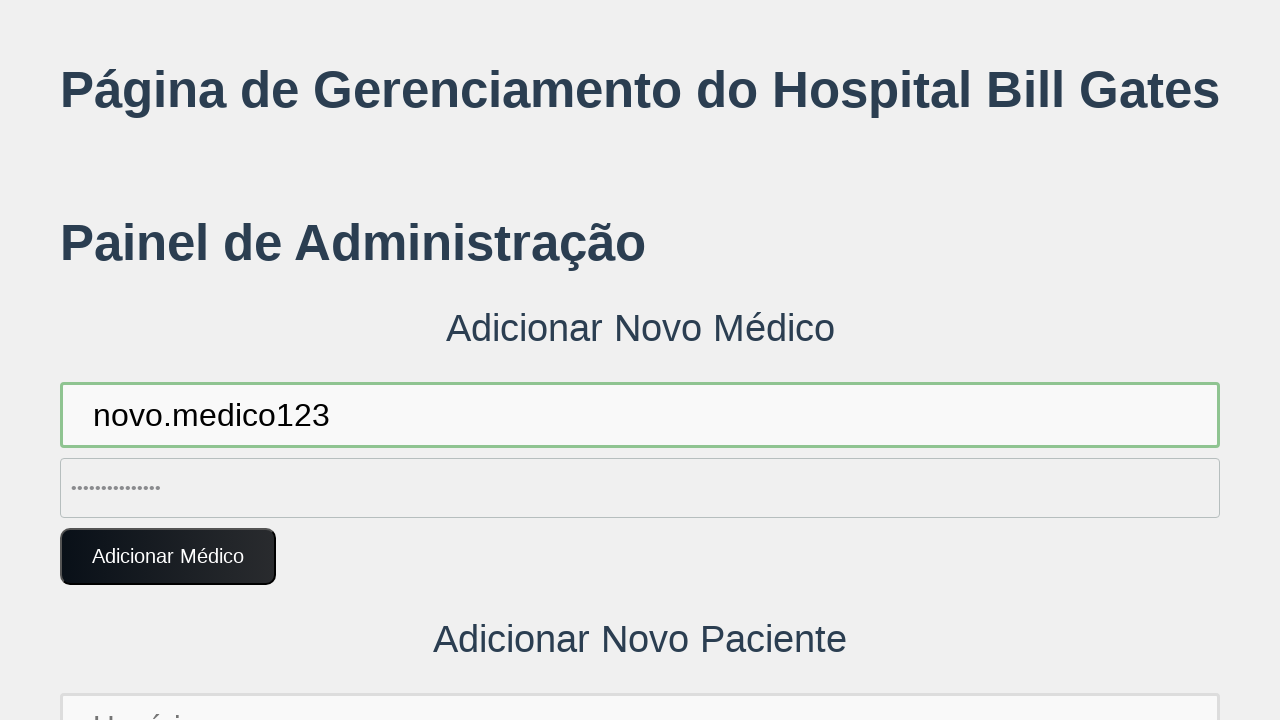

Clicked 'Adicionar Médico' button at (168, 557) on button:text('Adicionar Médico')
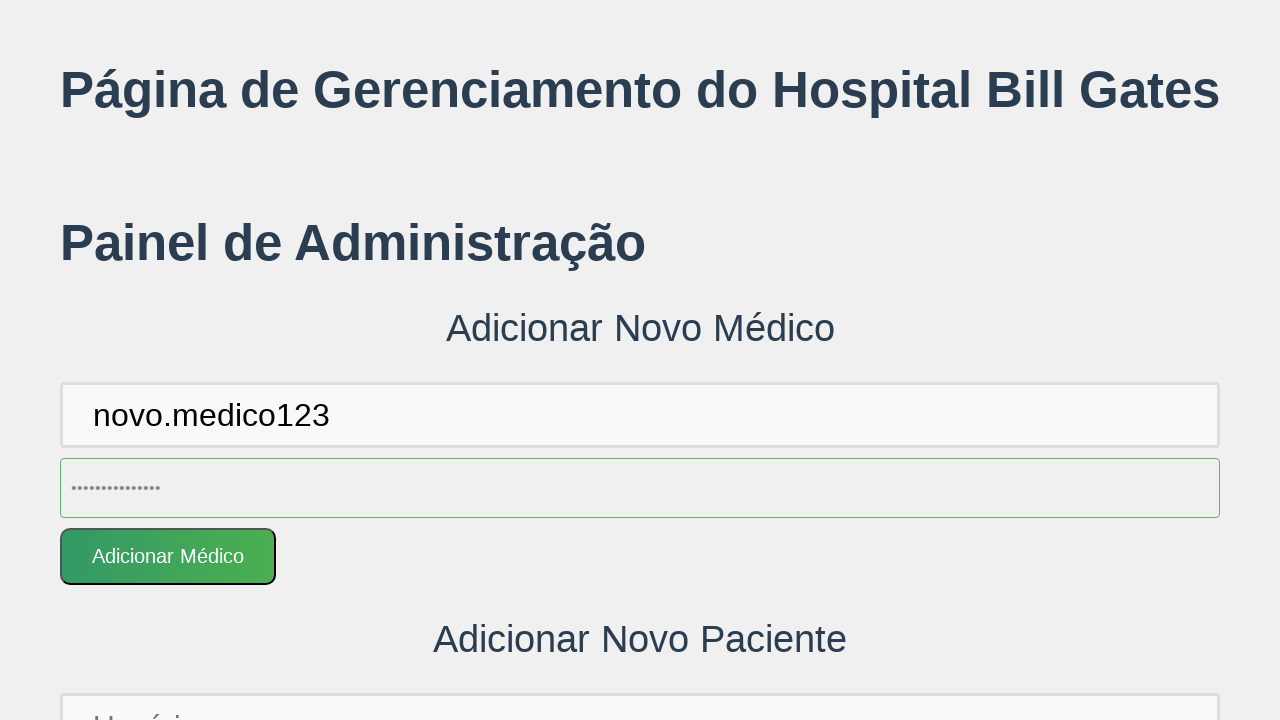

Set up dialog handler to accept alerts
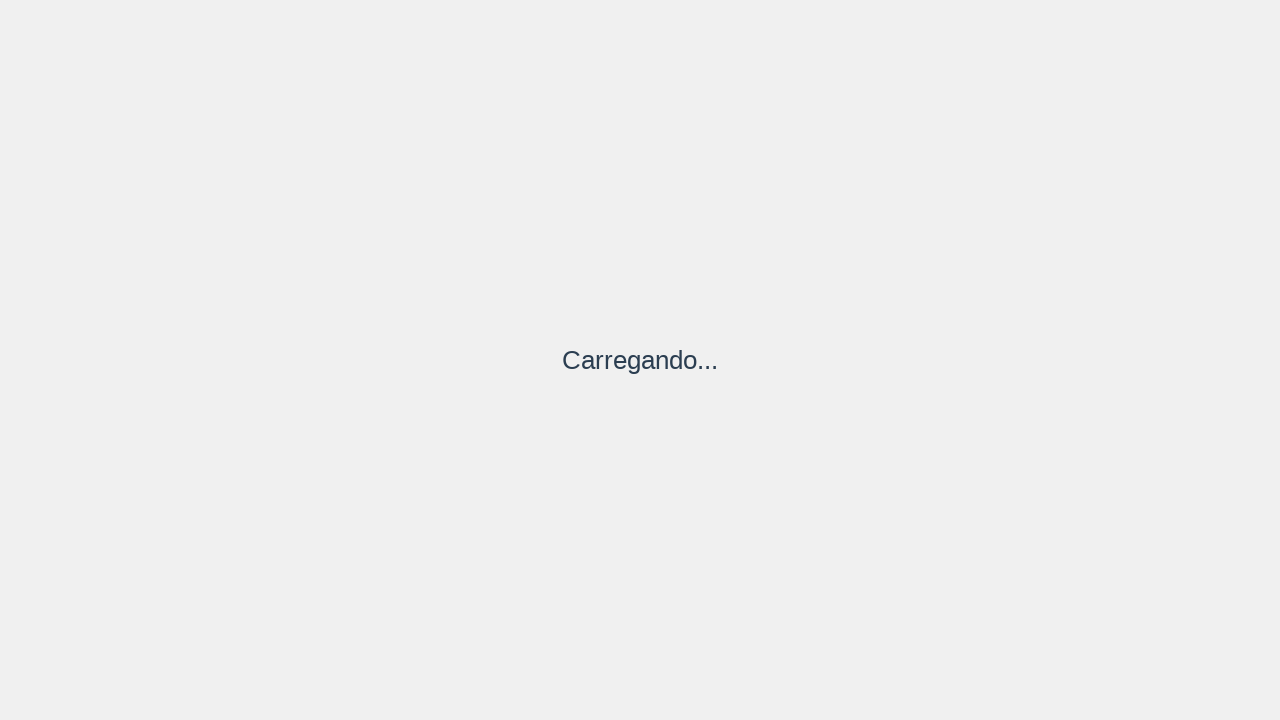

Verified new doctor appeared in the list
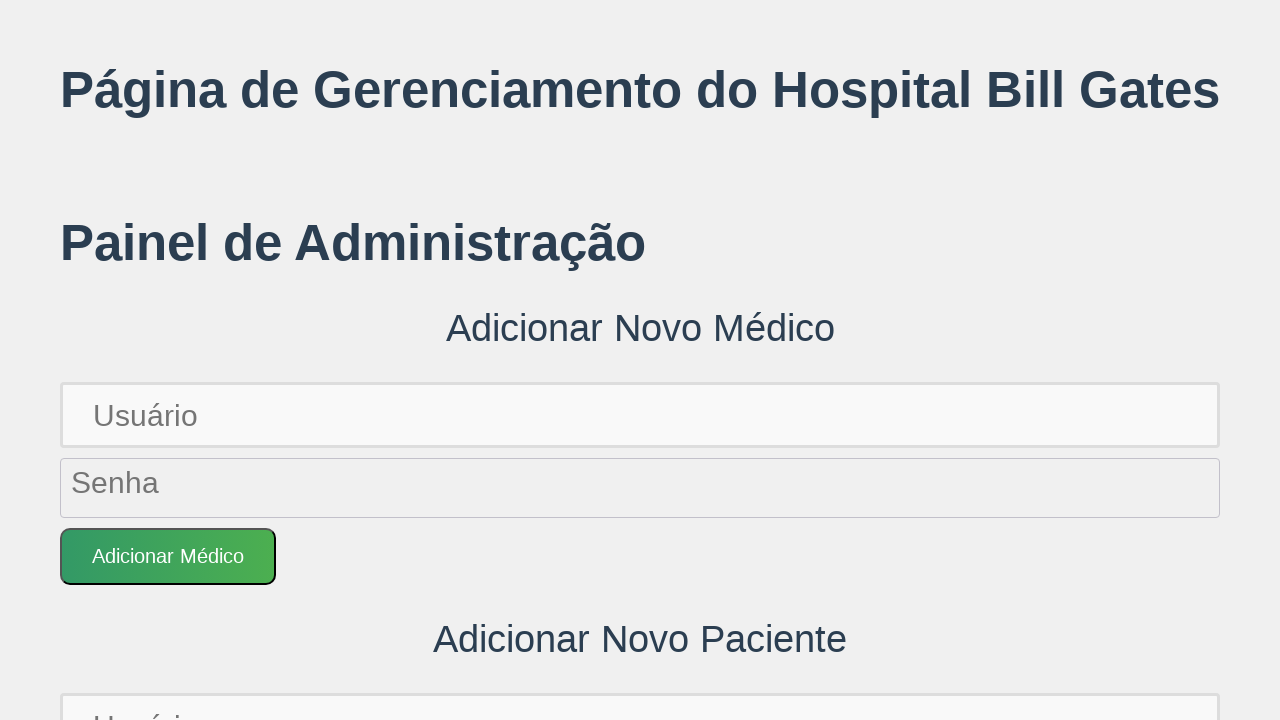

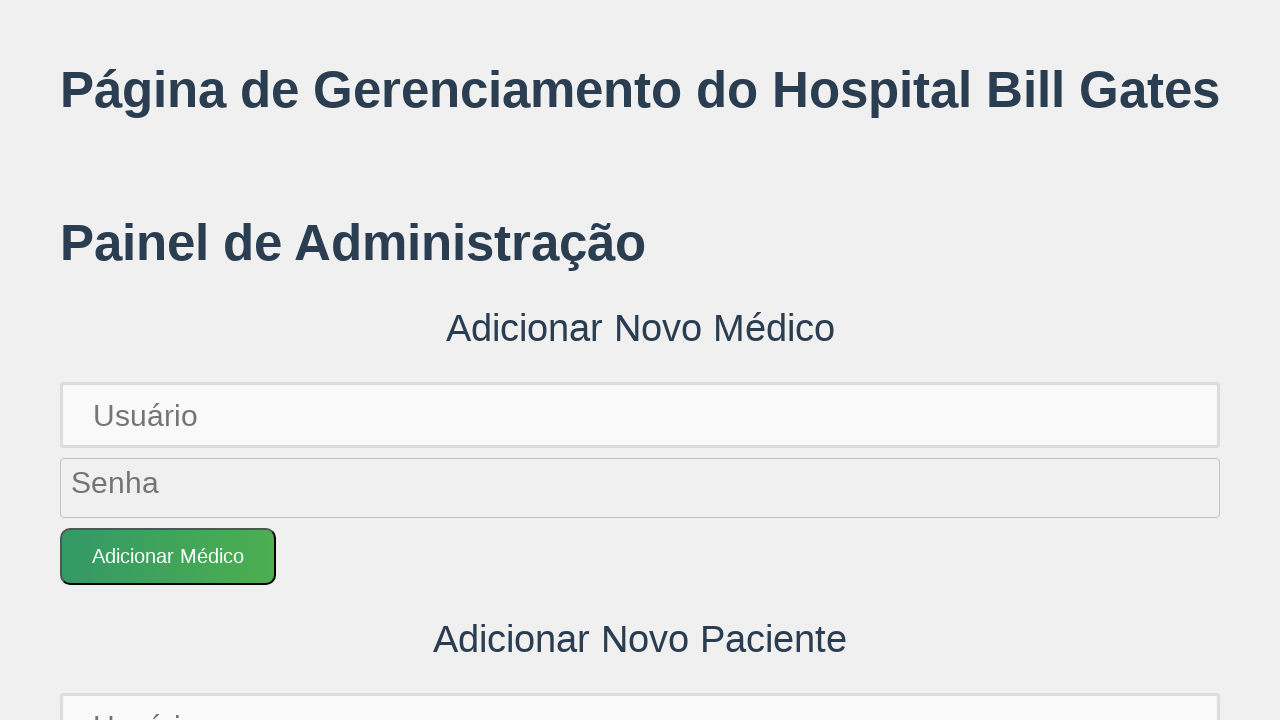